Tests slider functionality by clicking and dragging the slider handle to change its position

Starting URL: https://jqueryui.com/slider/

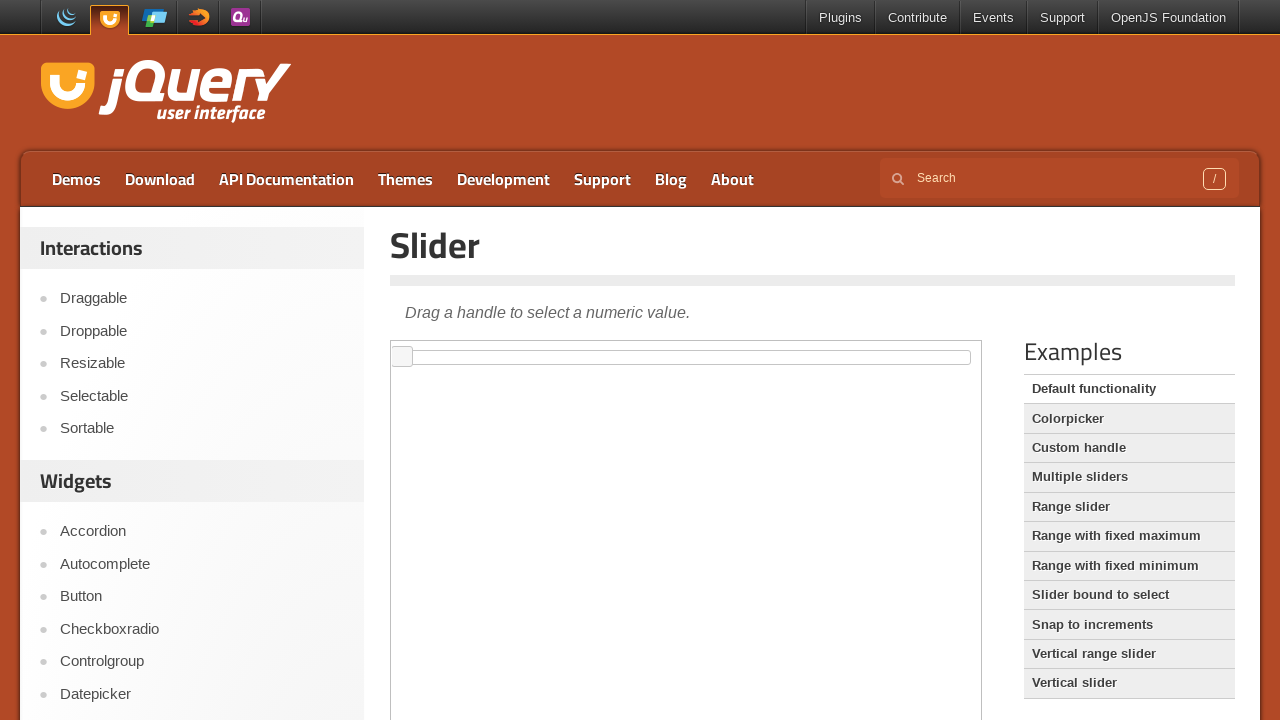

Page loaded (domcontentloaded state)
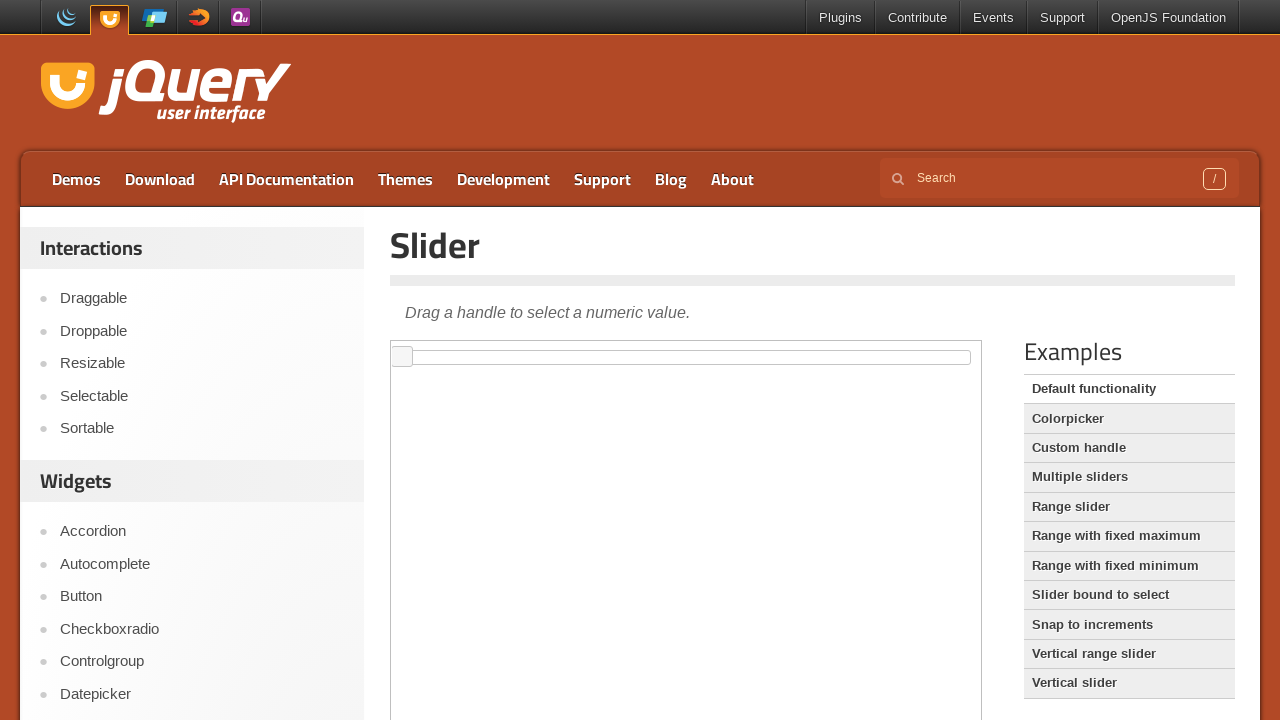

Located iframe containing slider demo
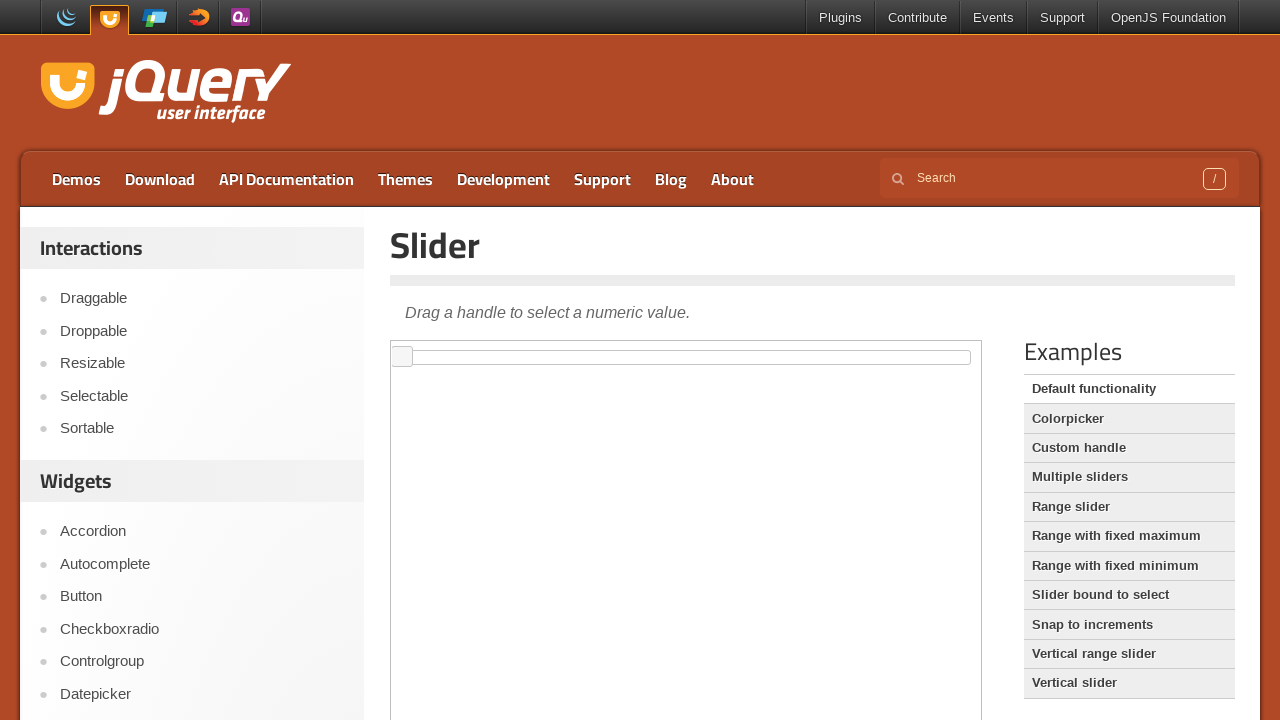

Located slider handle element
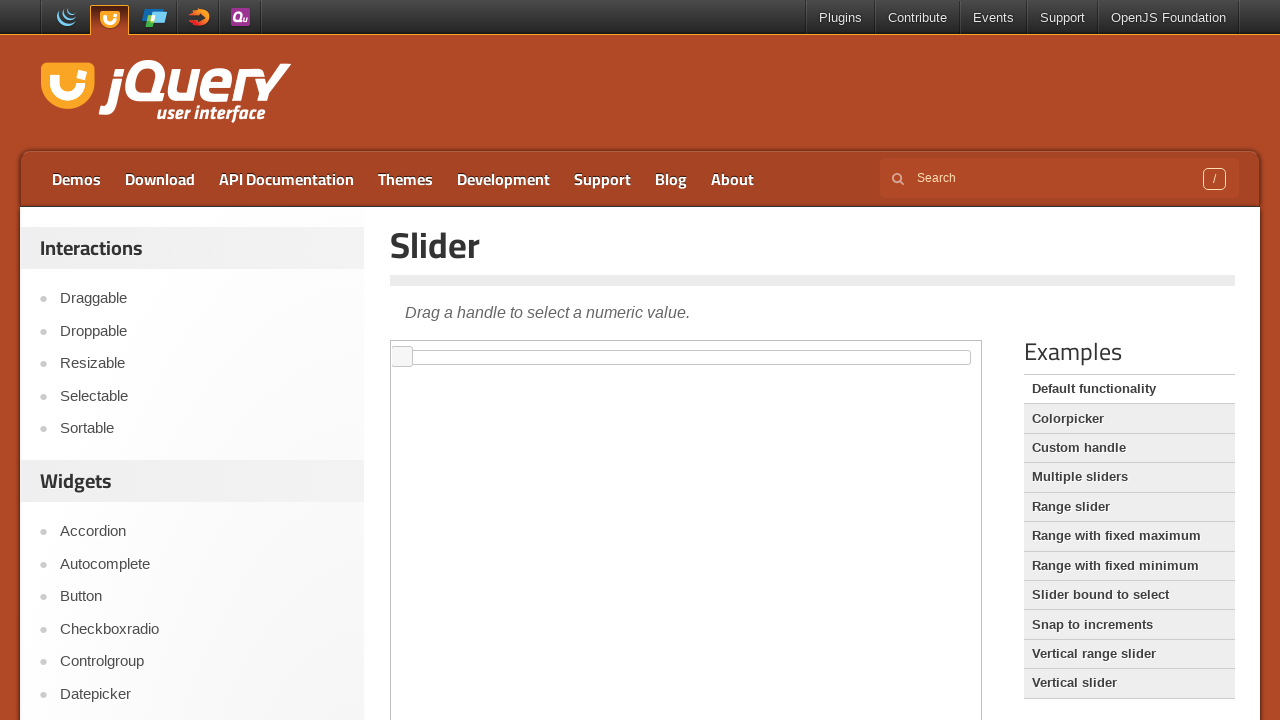

Retrieved slider handle bounding box
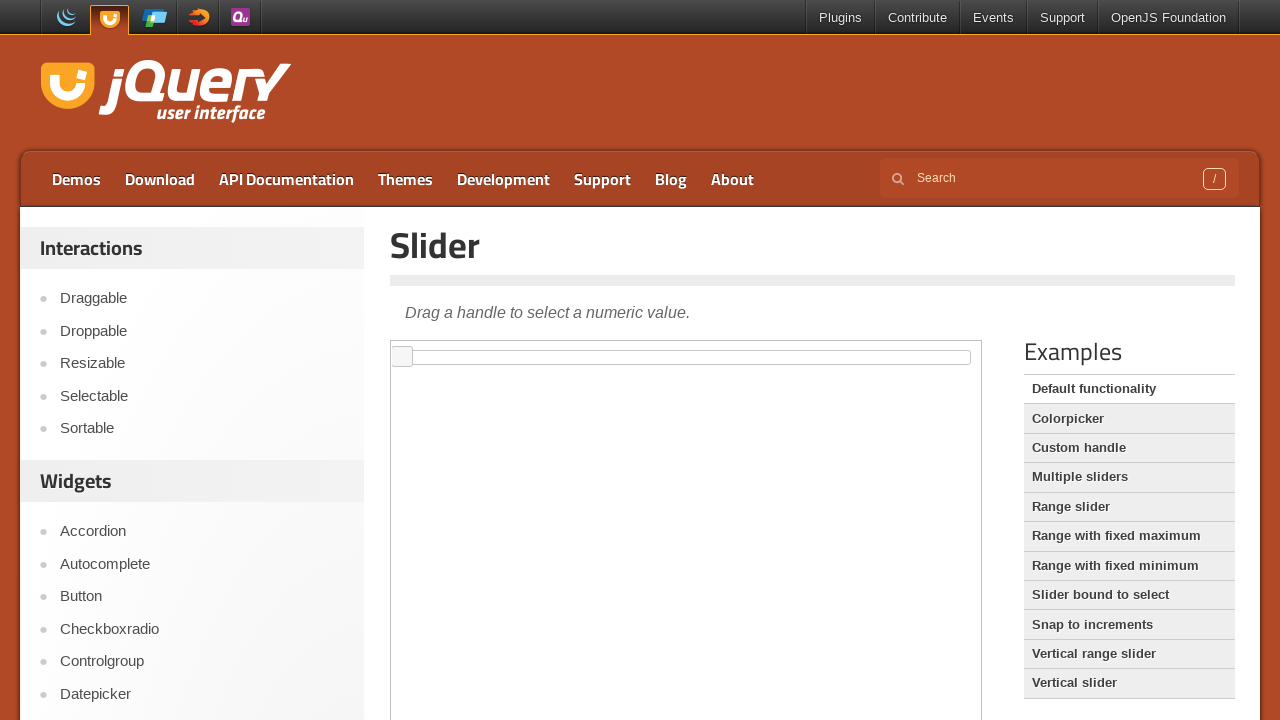

Moved mouse to center of slider handle at (402, 357)
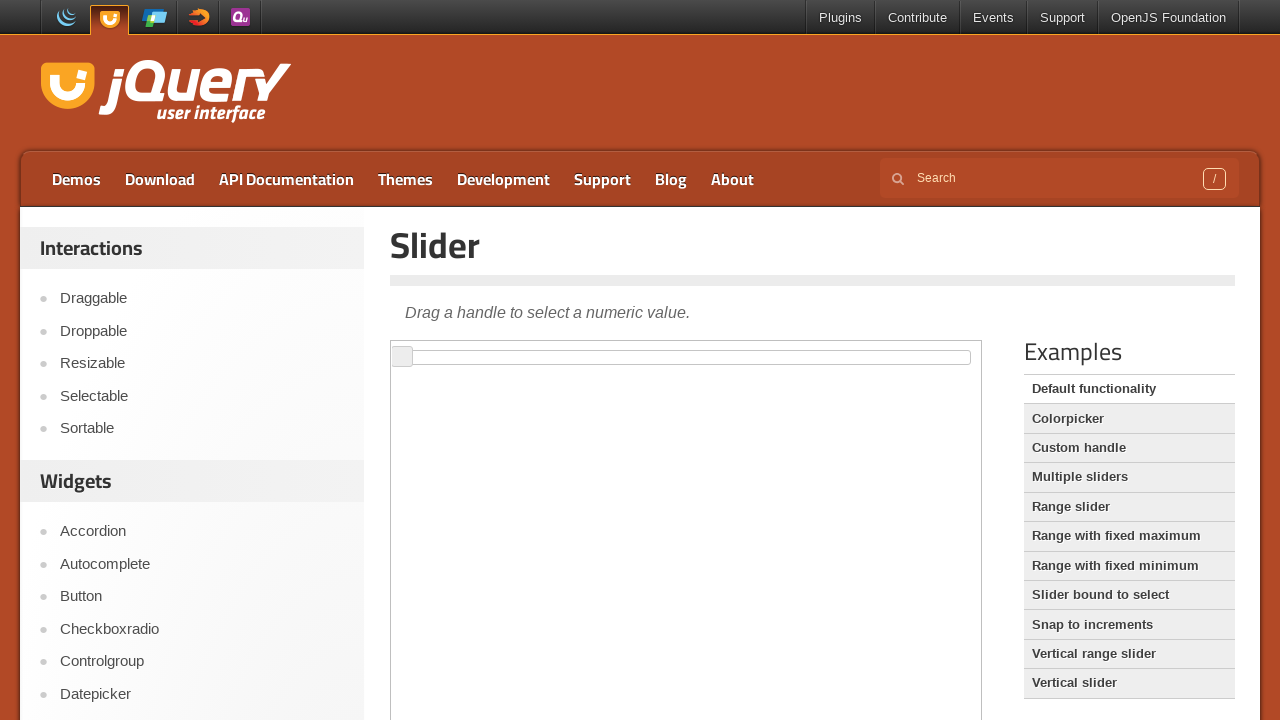

Pressed mouse button down on slider handle at (402, 357)
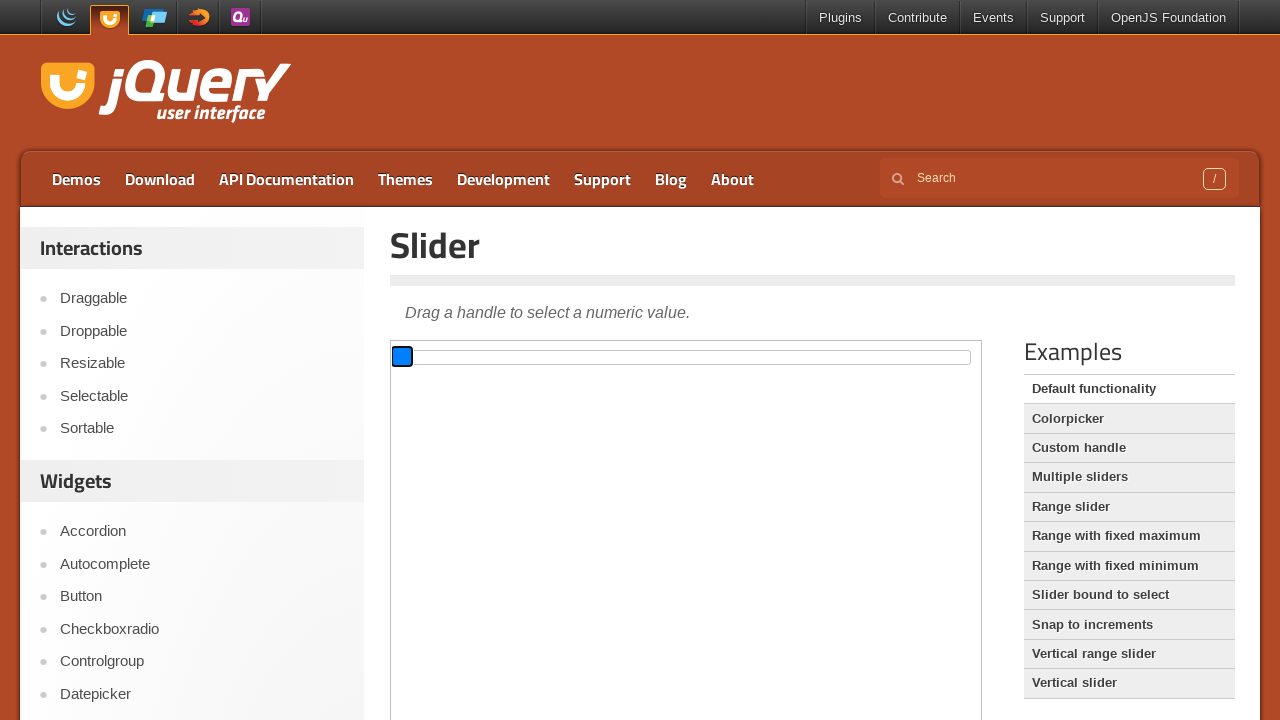

Dragged slider handle 80 pixels to the right at (472, 357)
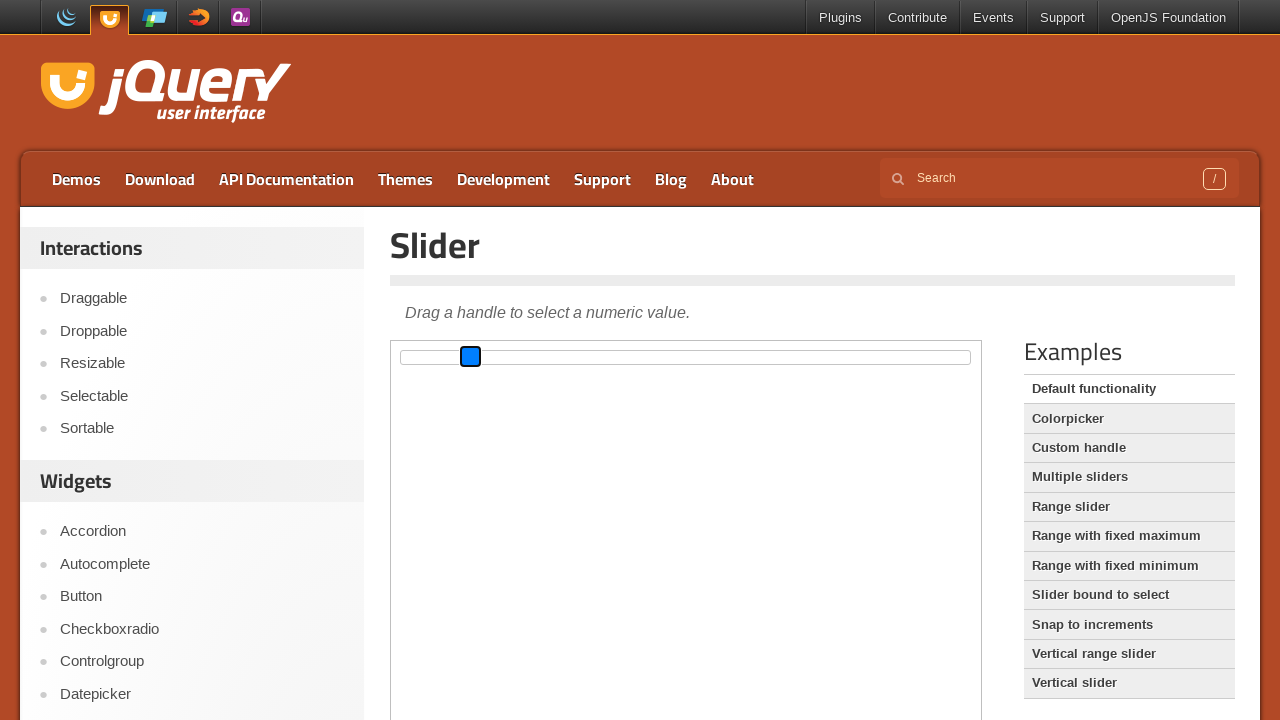

Released mouse button, completed slider drag at (472, 357)
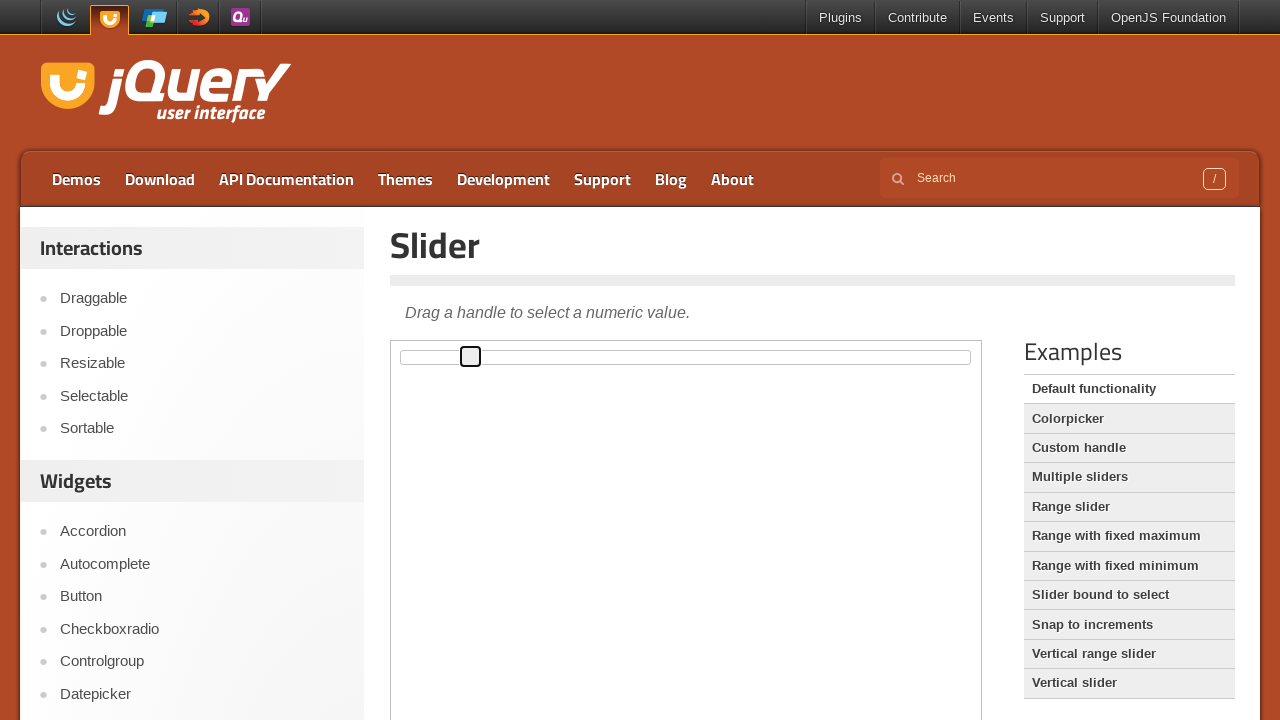

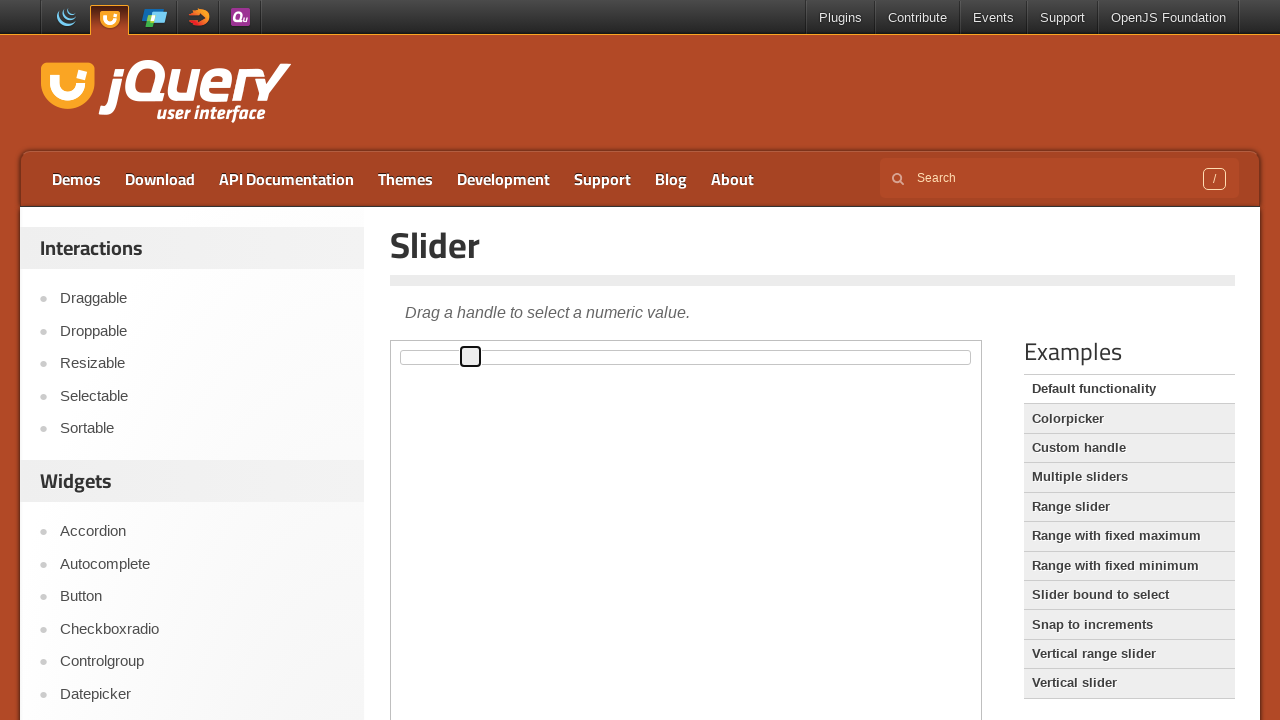